Tests creating a new todo item and verifying it appears in the list

Starting URL: https://todolist.james.am/#/

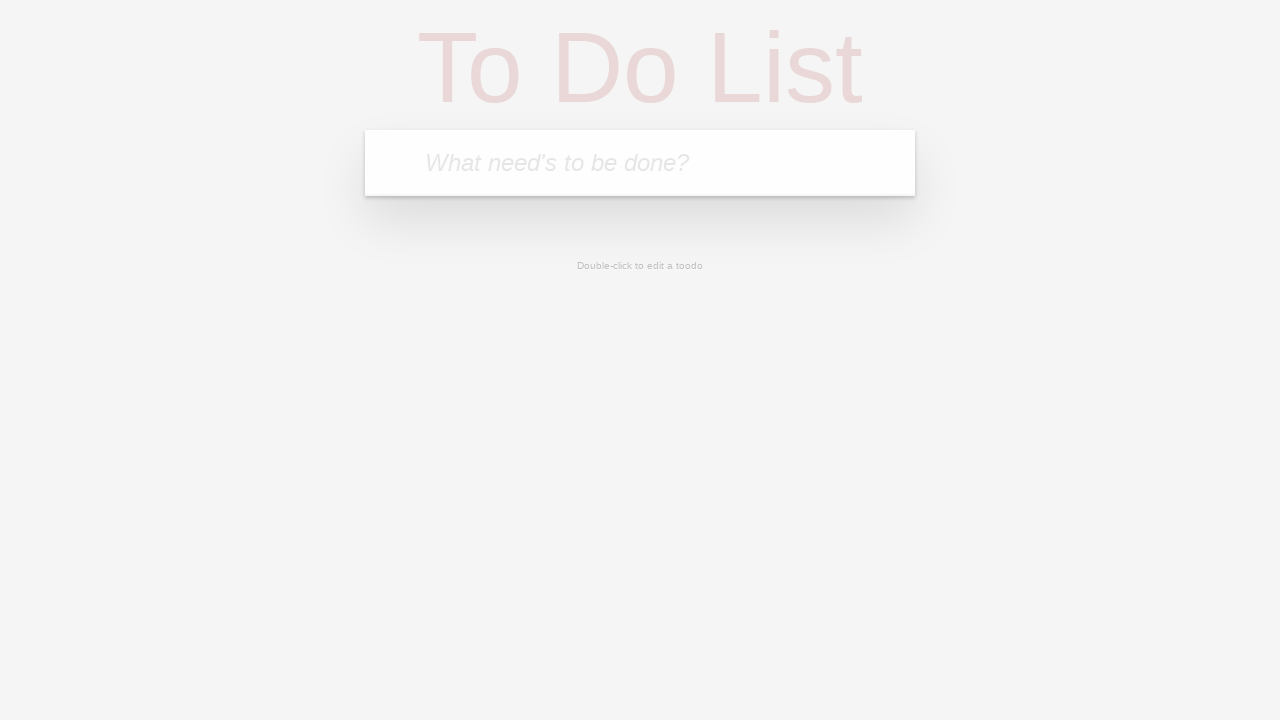

Filled new todo input field with '1 uzduotis' on input.new-todo
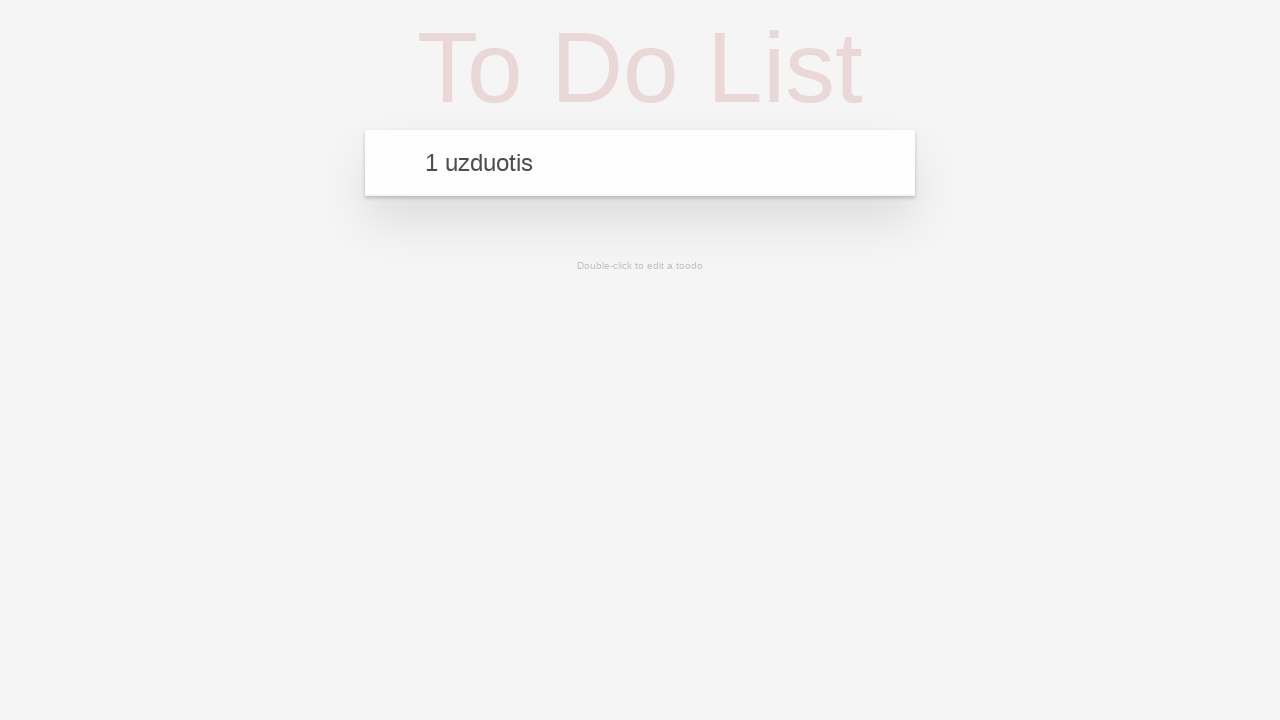

Pressed Enter to add the todo item on input.new-todo
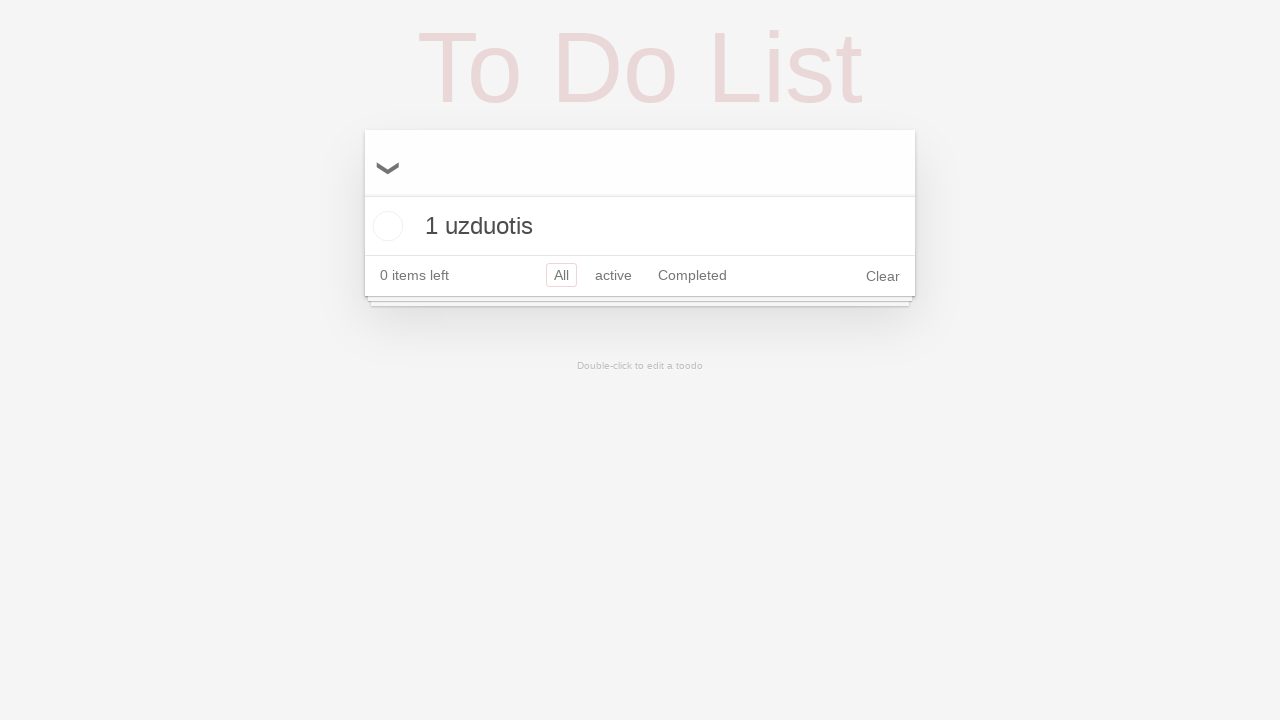

Located the todo item in the list
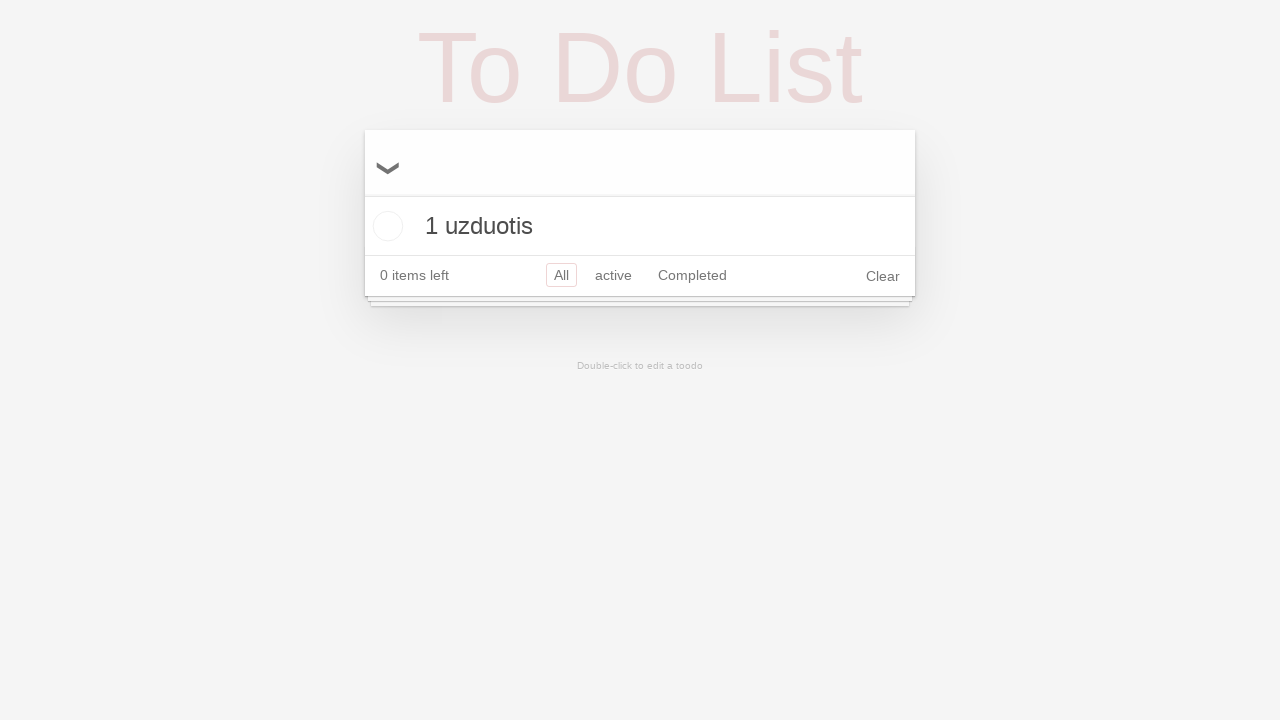

Verified that the todo item '1 uzduotis' is visible in the list
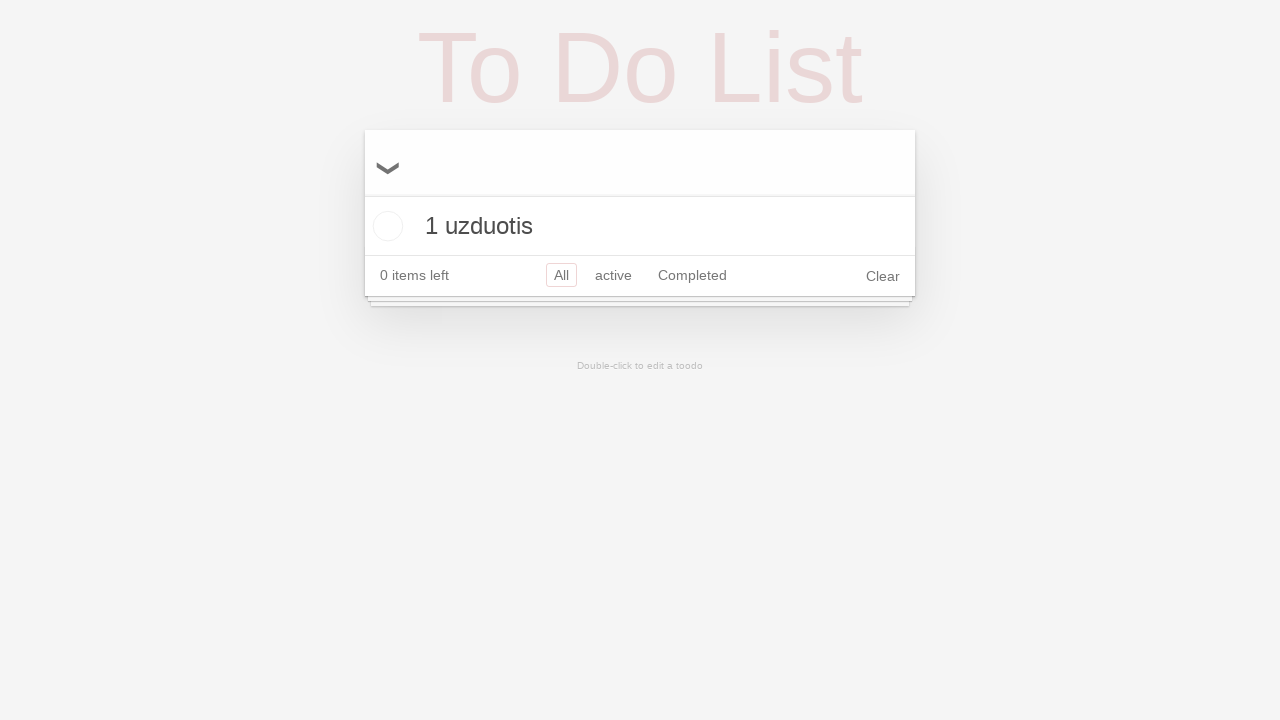

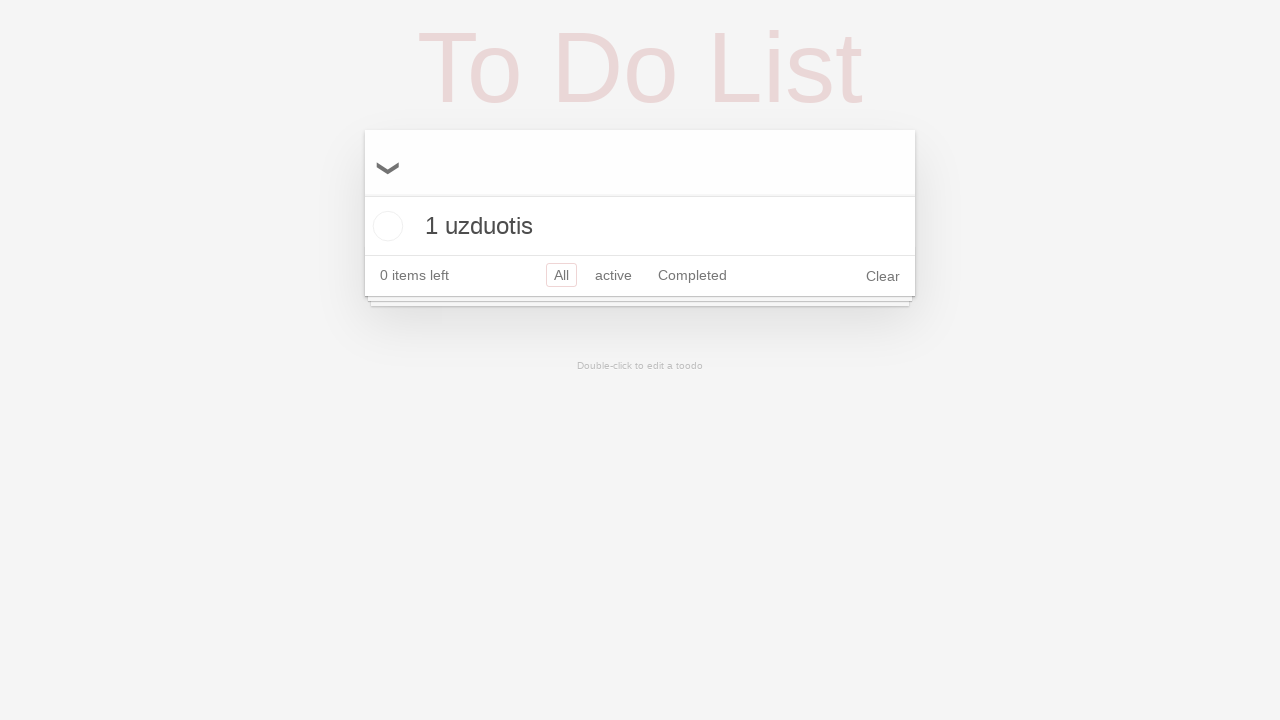